Navigates to a Nike product page for Air Presto Off-White shoe on the mobile site

Starting URL: https://m.nike.com/ca/en_gb/pd/10-air-presto-off-white-shoe/pid-12300243/pgid-12015394?ref=https%3A%2F%2Fl.instagram.com%2F

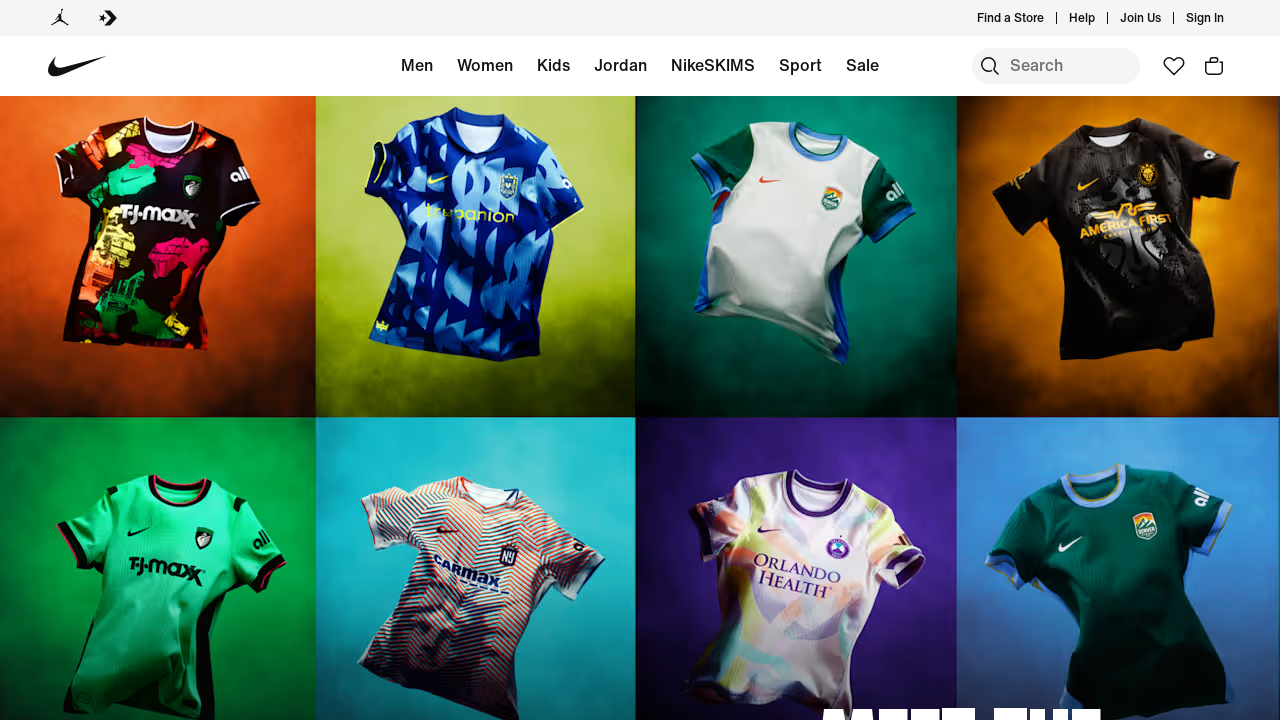

Waited for page DOM content to fully load on Nike mobile product page
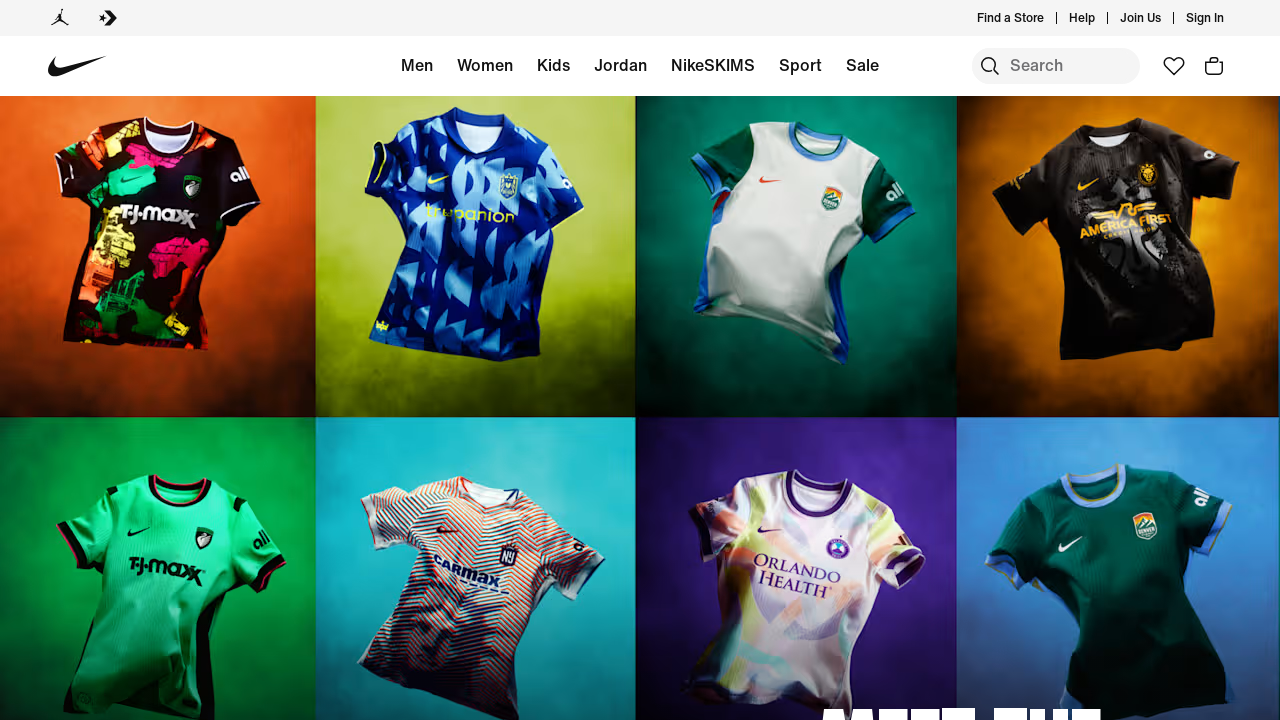

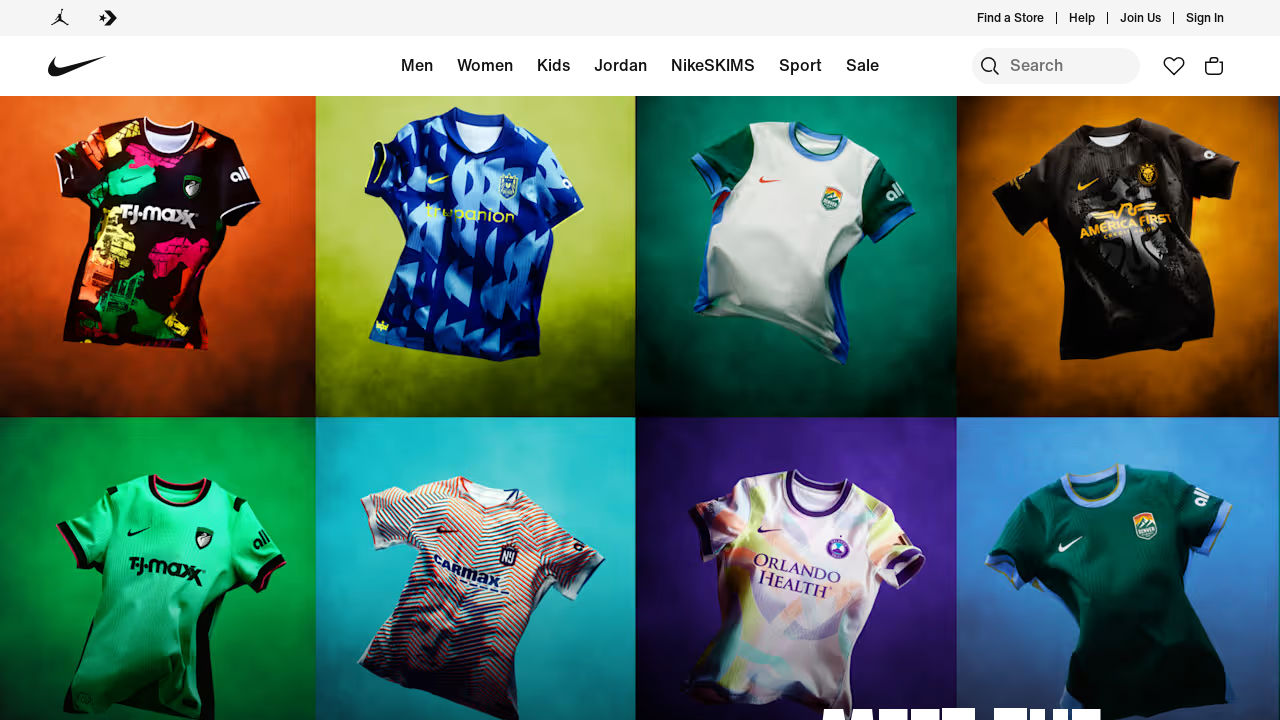